Tests the EAT! button functionality to display a boundary circle and food truck icons on the map

Starting URL: https://d3n9iqvbhzuqoh.cloudfront.net/

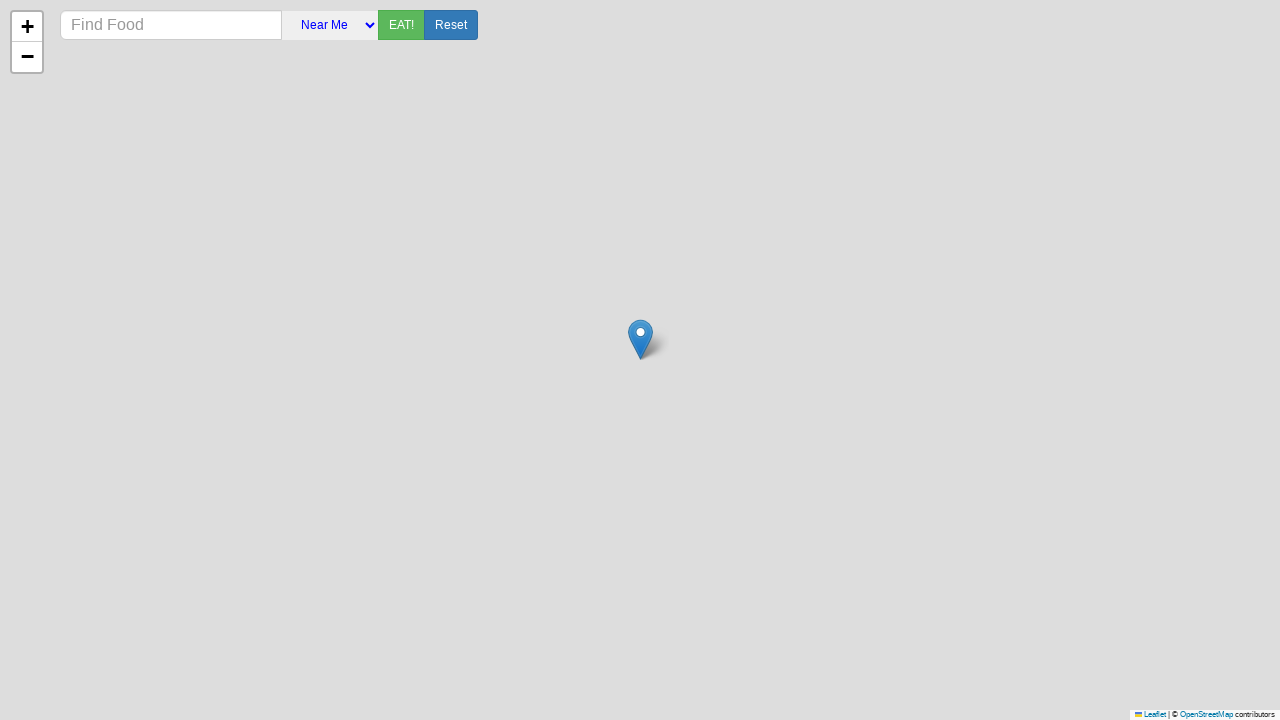

EAT! button is visible and ready to interact
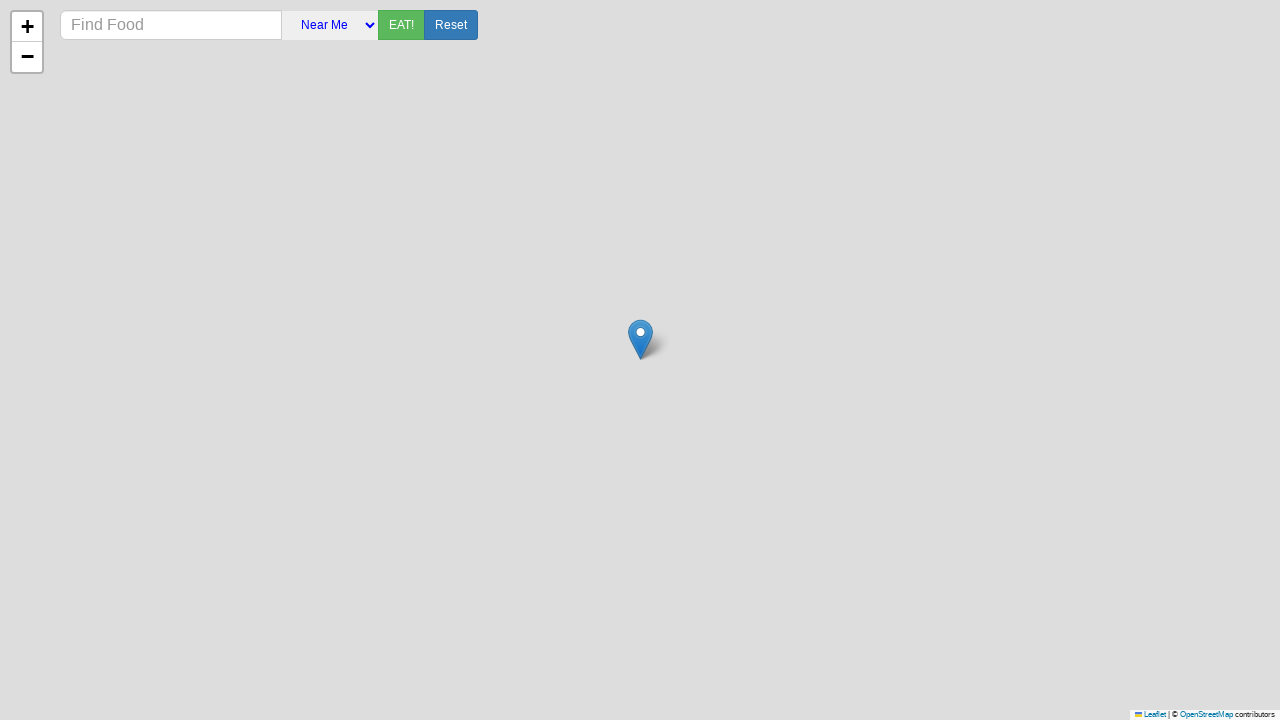

Clicked on the EAT! button at (401, 25) on button:has-text('EAT!')
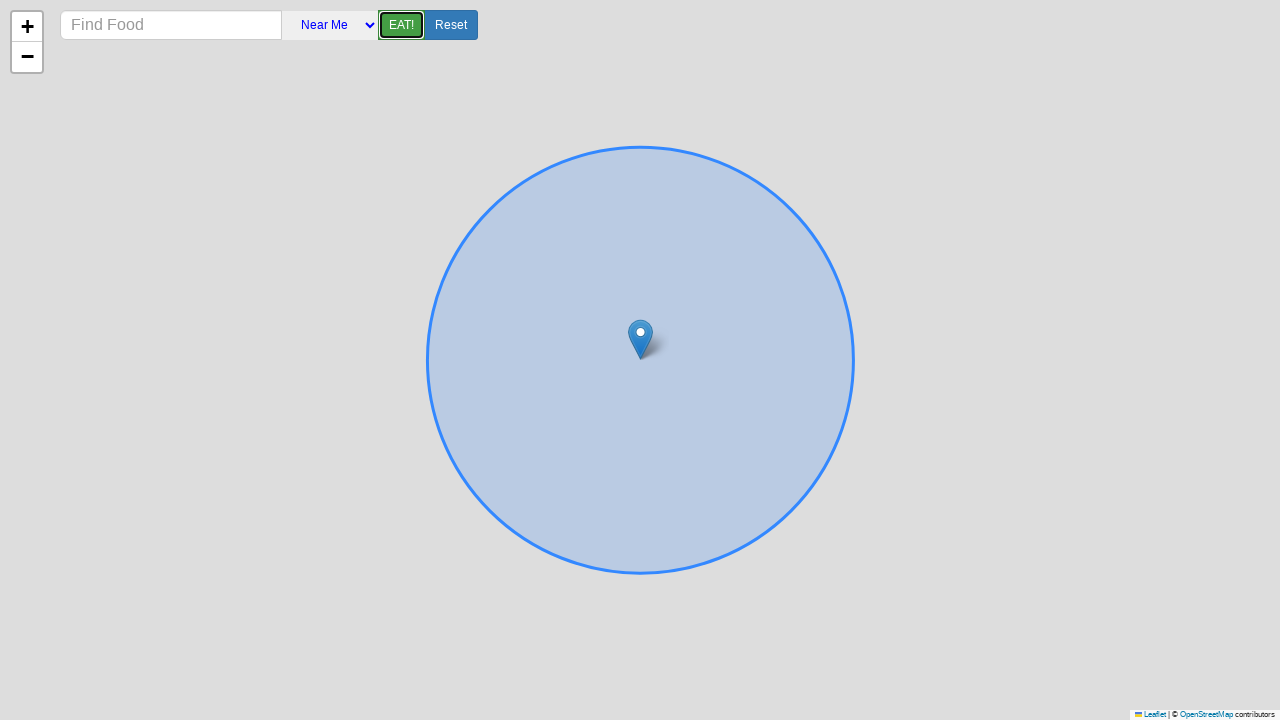

Boundary circle appeared on the map
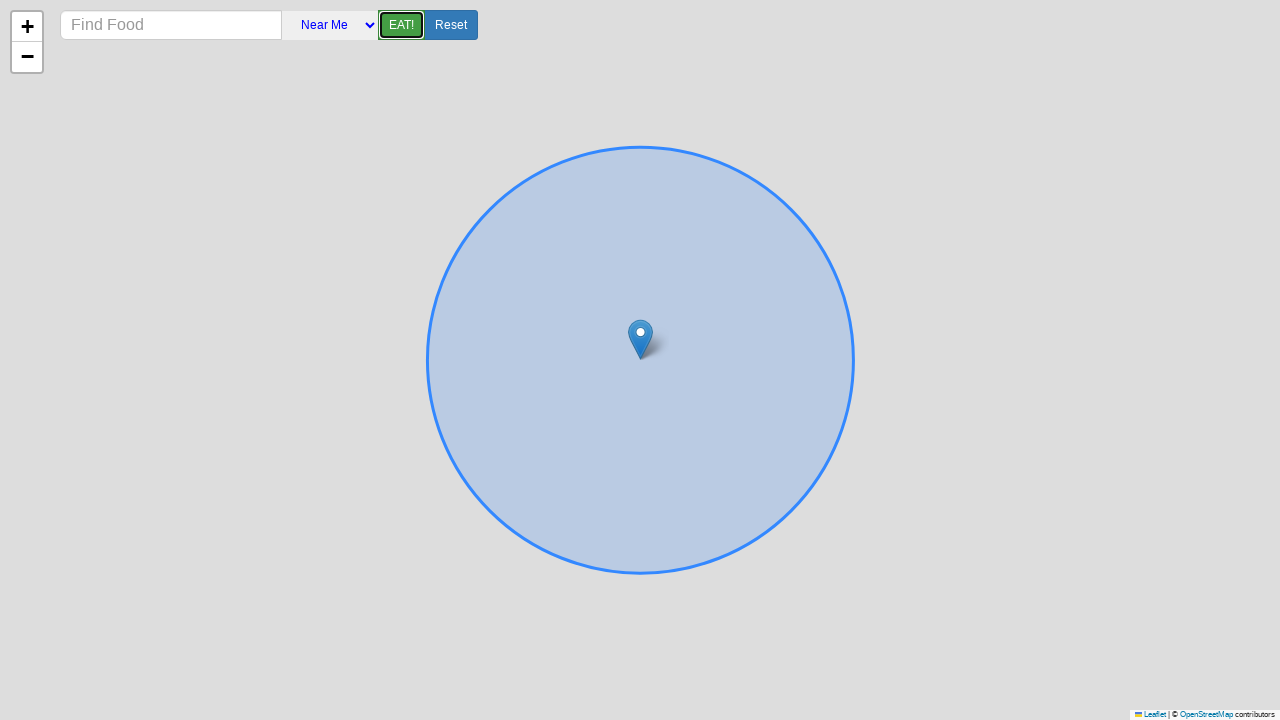

Food truck icons loaded on the map
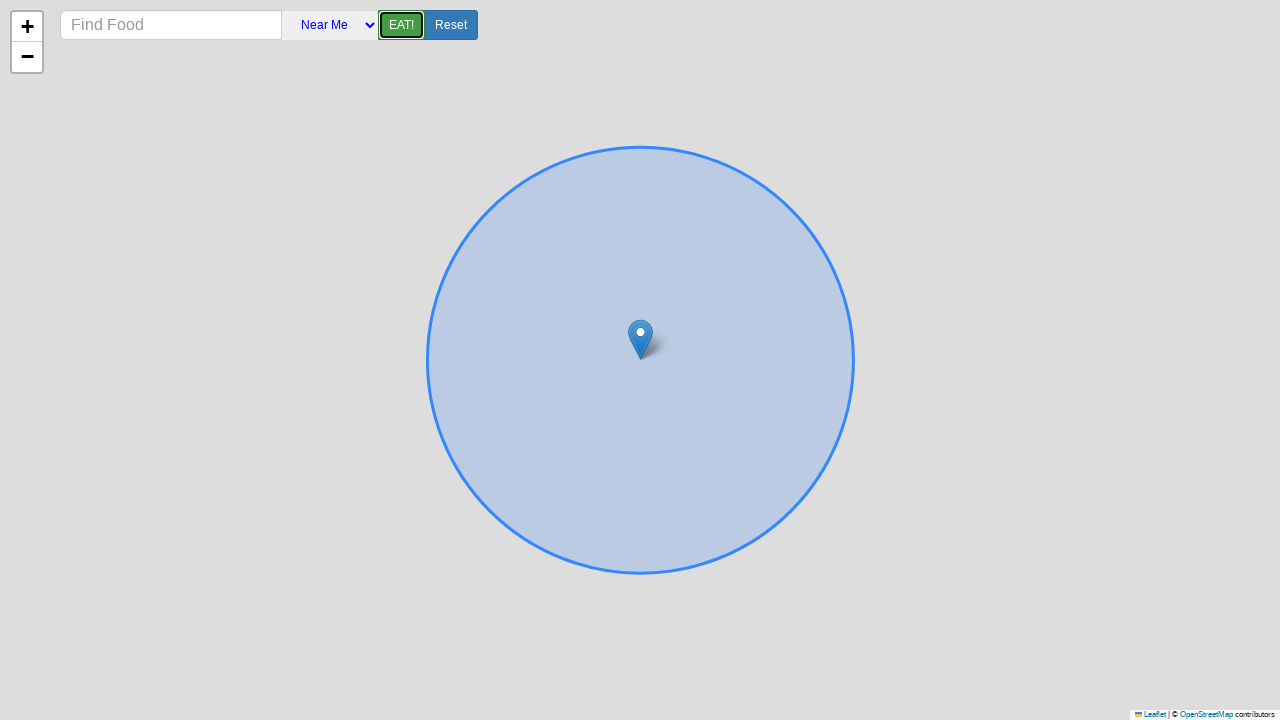

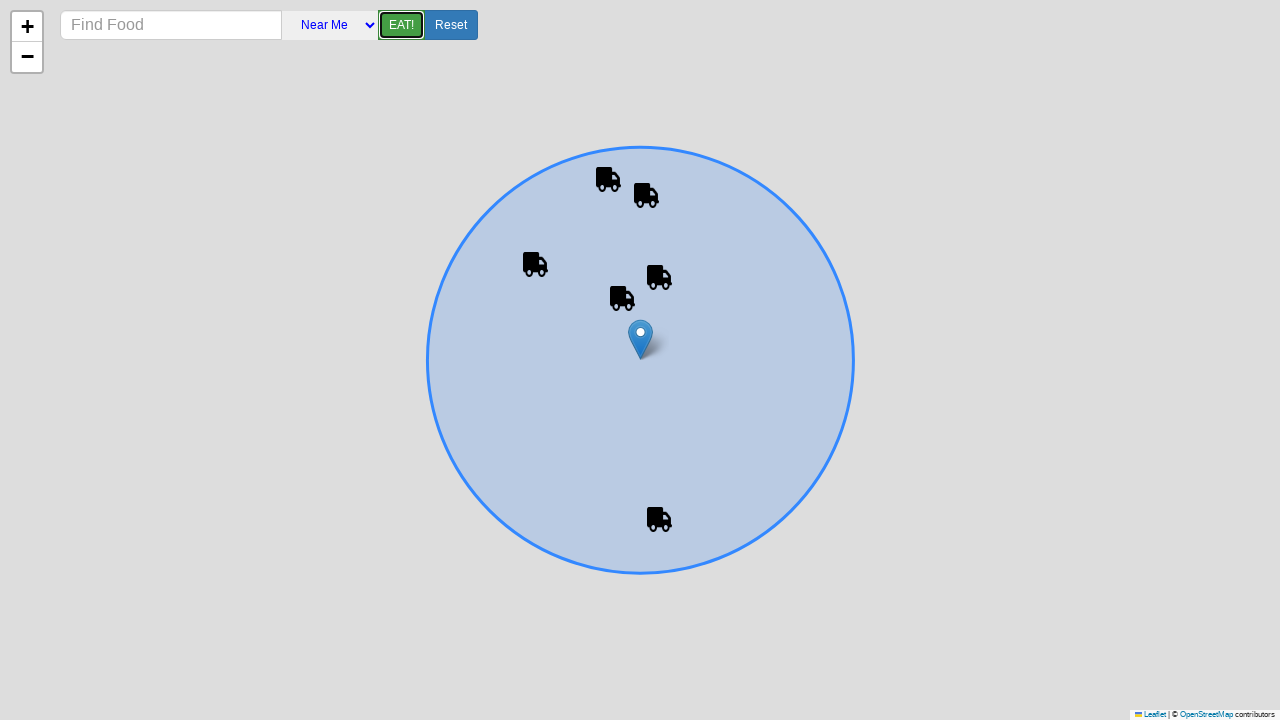